Checks if size buttons are enabled on a product page after accepting cookies

Starting URL: https://www.prettylittlething.com/dark-grey-marl-knit-distressed-detail-chunky-cable-jumper.html

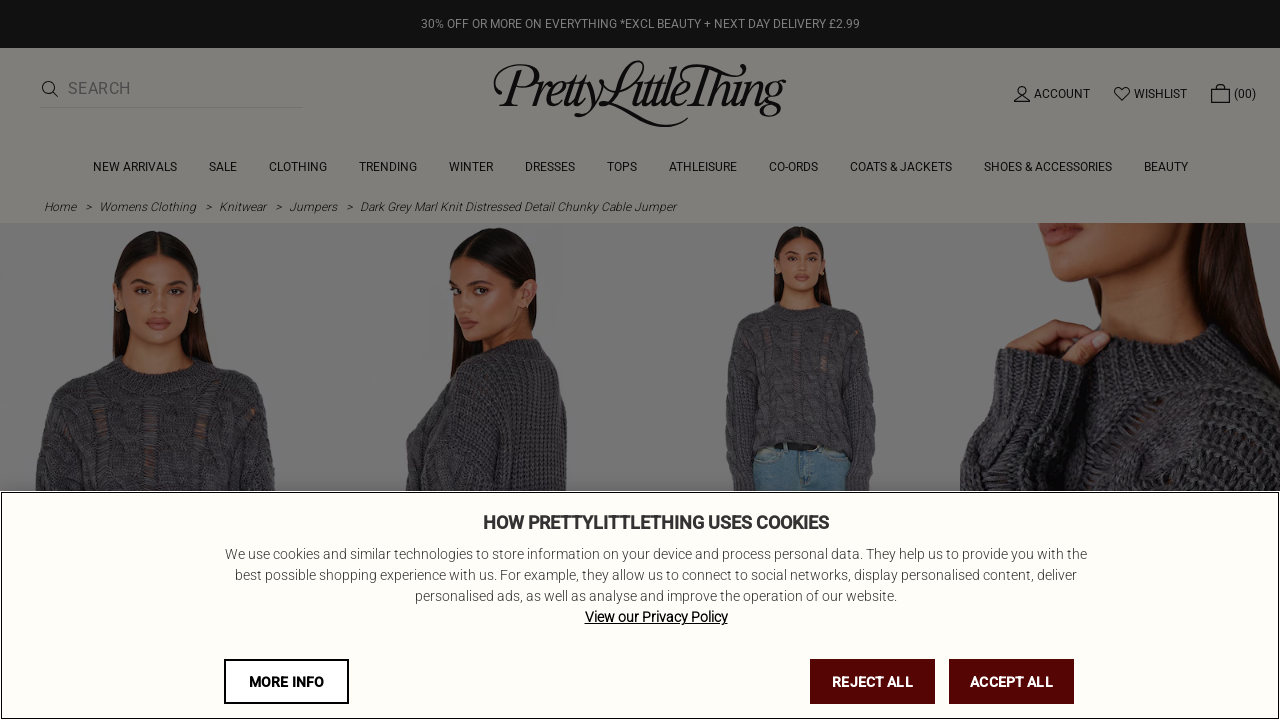

Clicked accept cookies button at (1012, 682) on #onetrust-accept-btn-handler
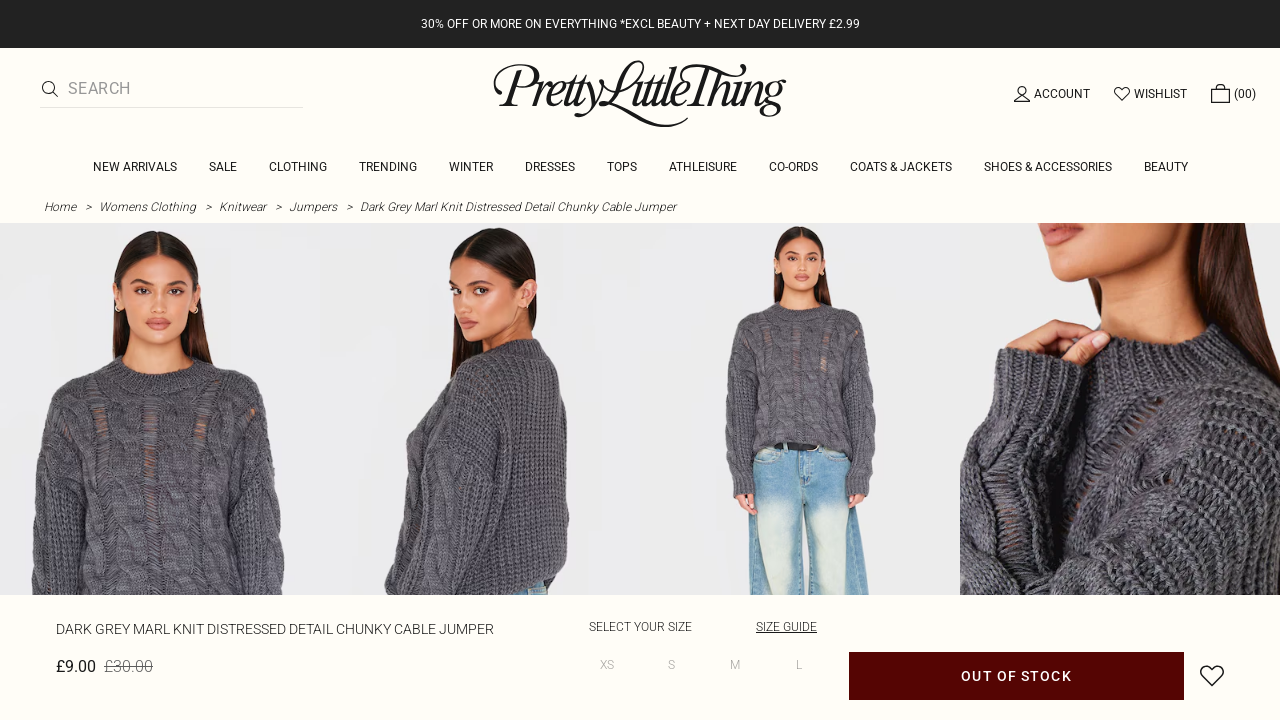

Waited for XS size button to be present
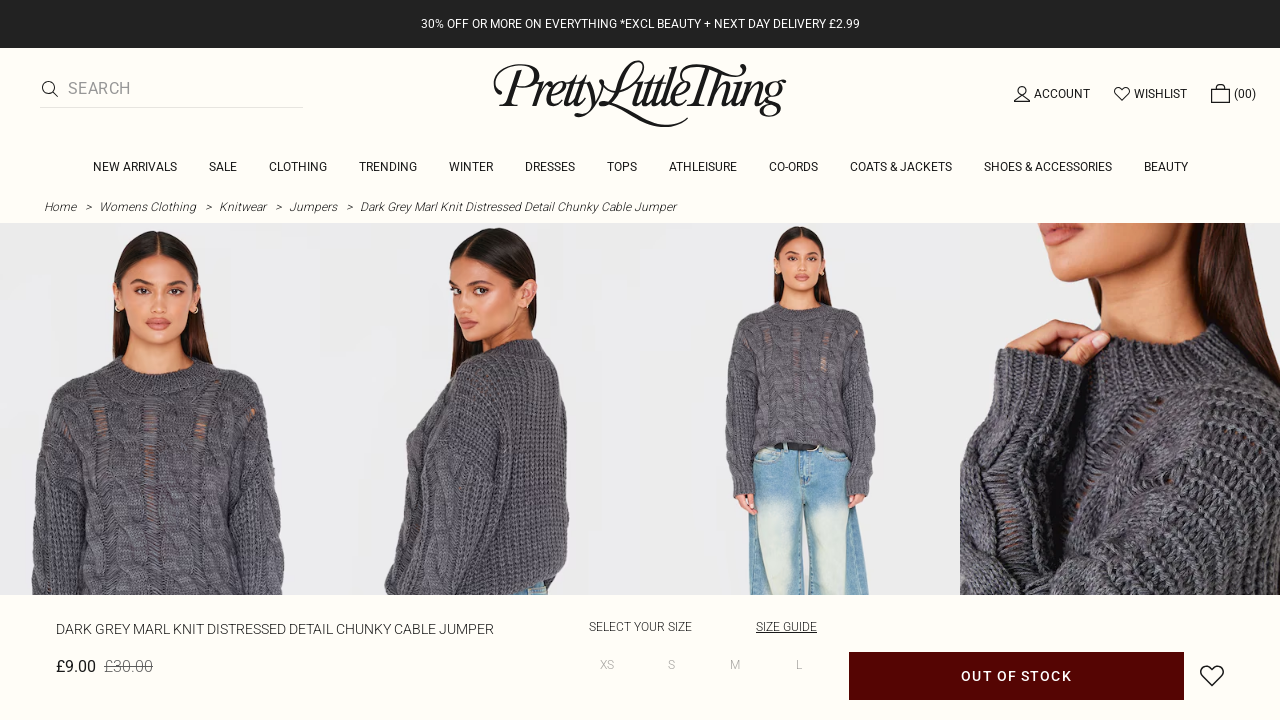

Waited for L size button to be present
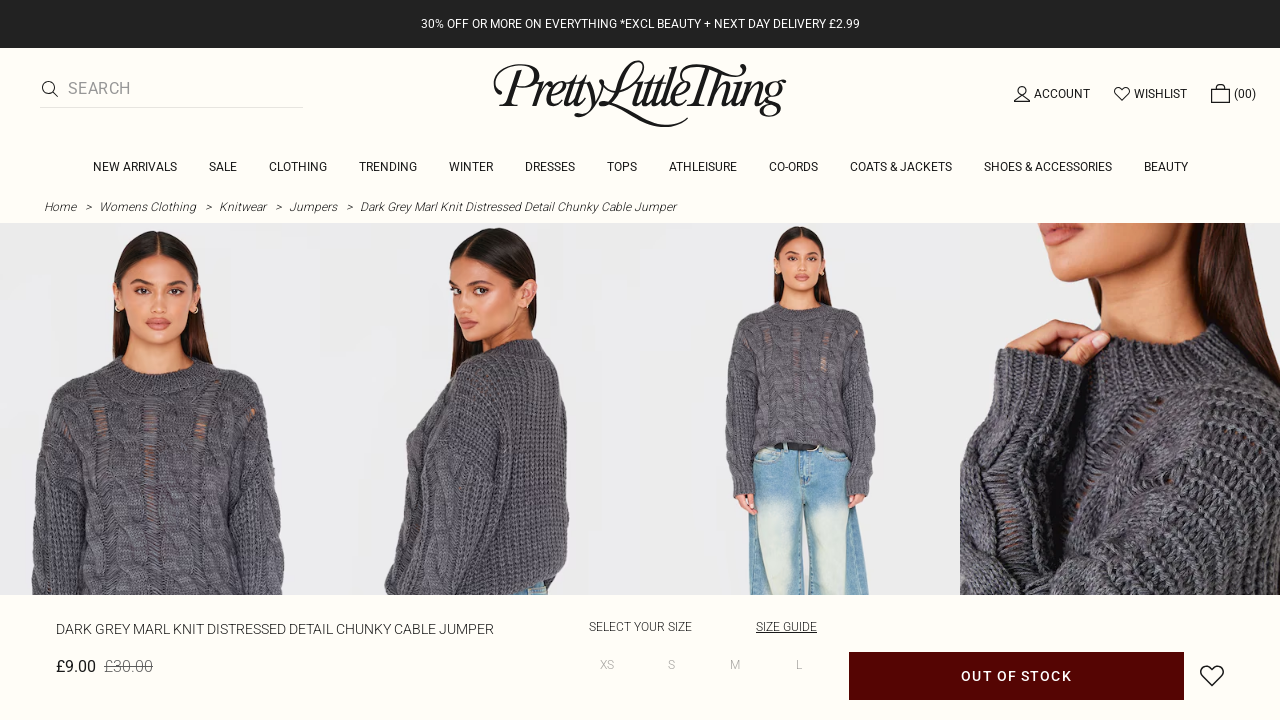

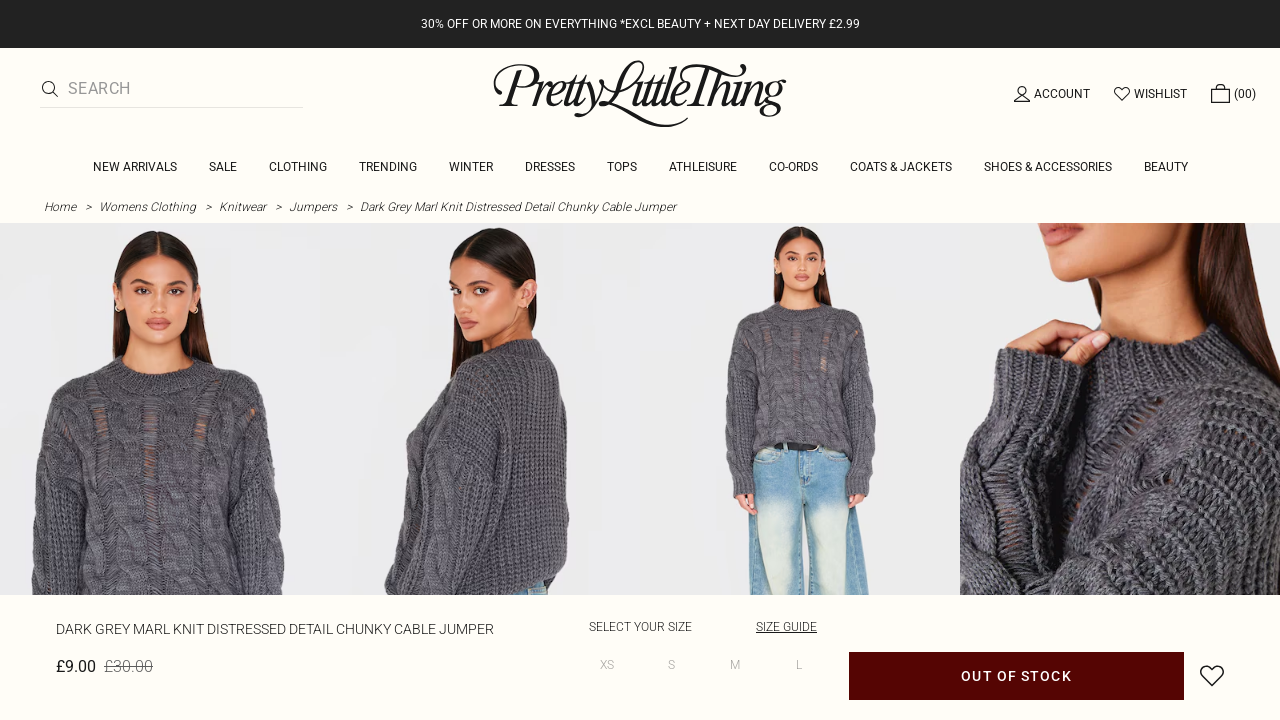